Navigates to the DemoBlaze e-commerce homepage and verifies that product listings are displayed on the page.

Starting URL: https://www.demoblaze.com/index.html

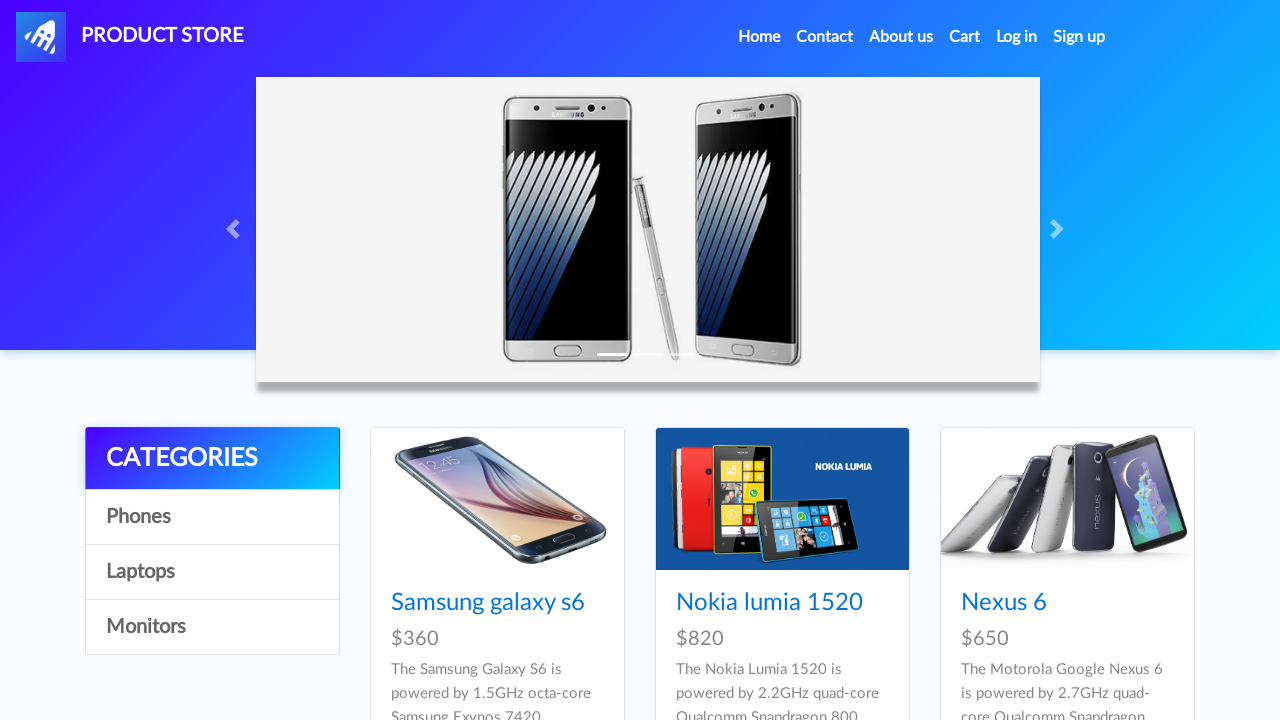

Navigated to DemoBlaze e-commerce homepage
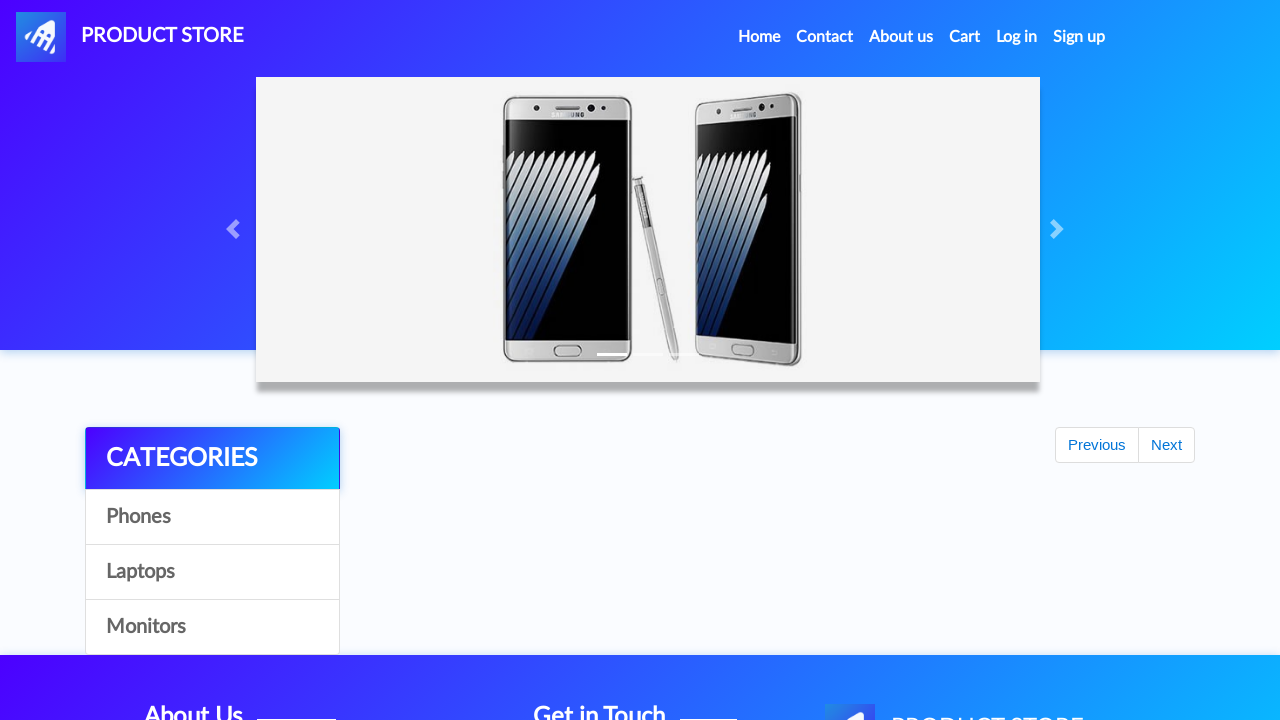

Product listings loaded on the page
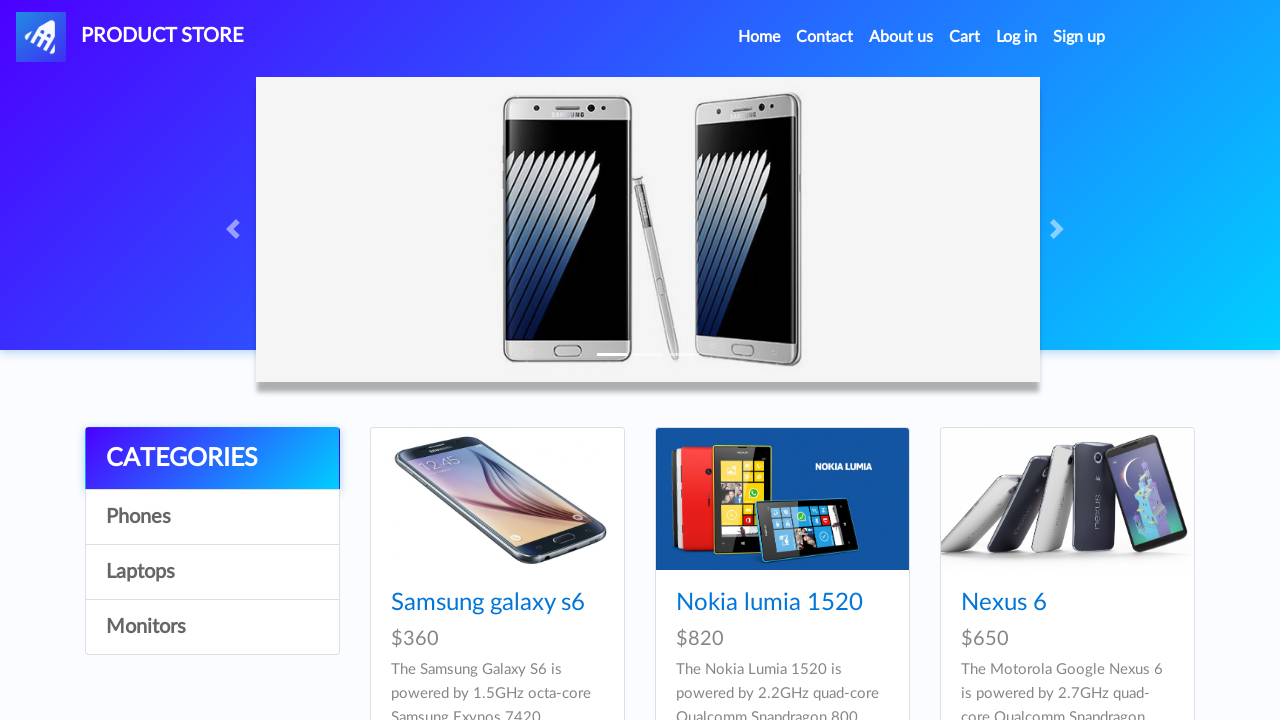

First product link is visible on the page
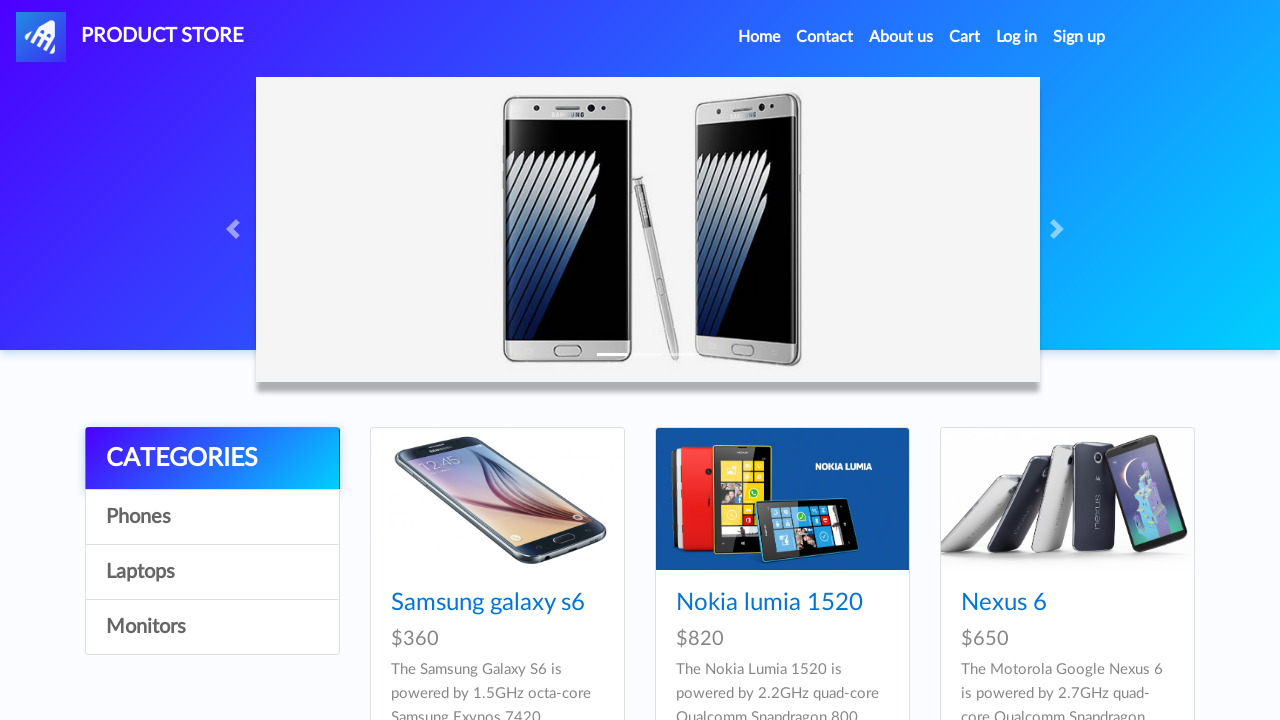

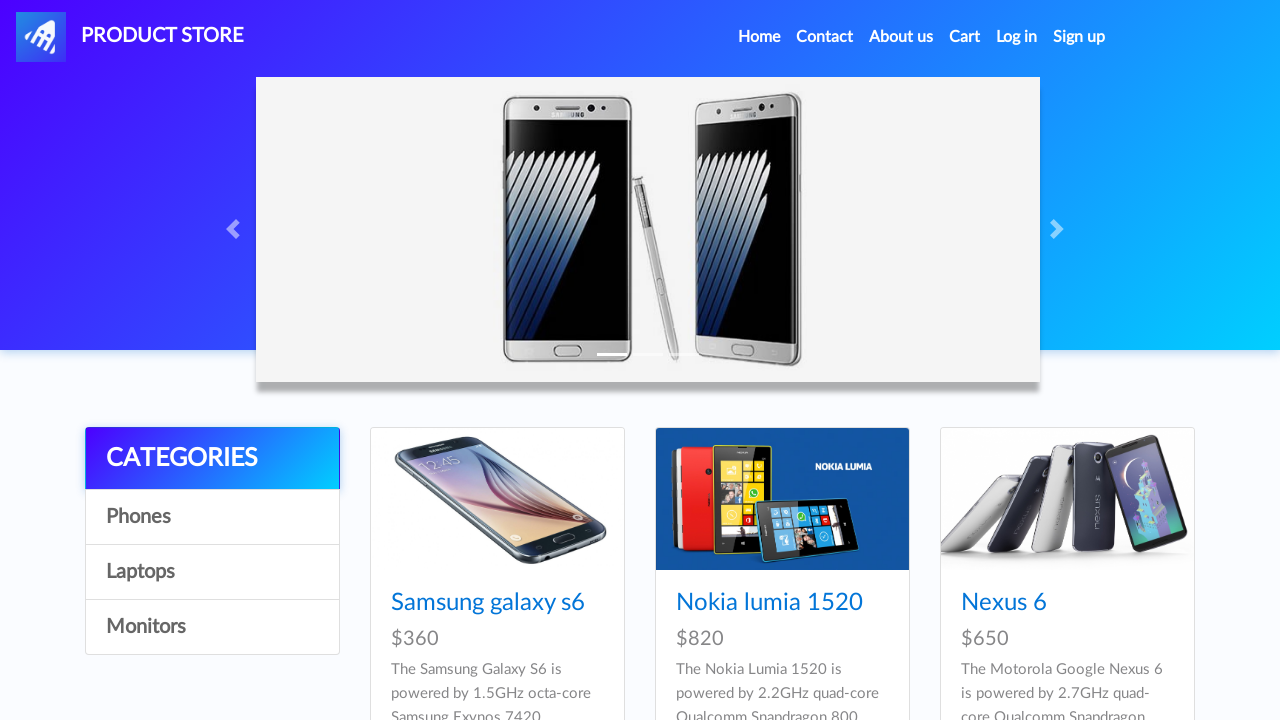